Tests that an item is removed if edited to an empty string

Starting URL: https://demo.playwright.dev/todomvc

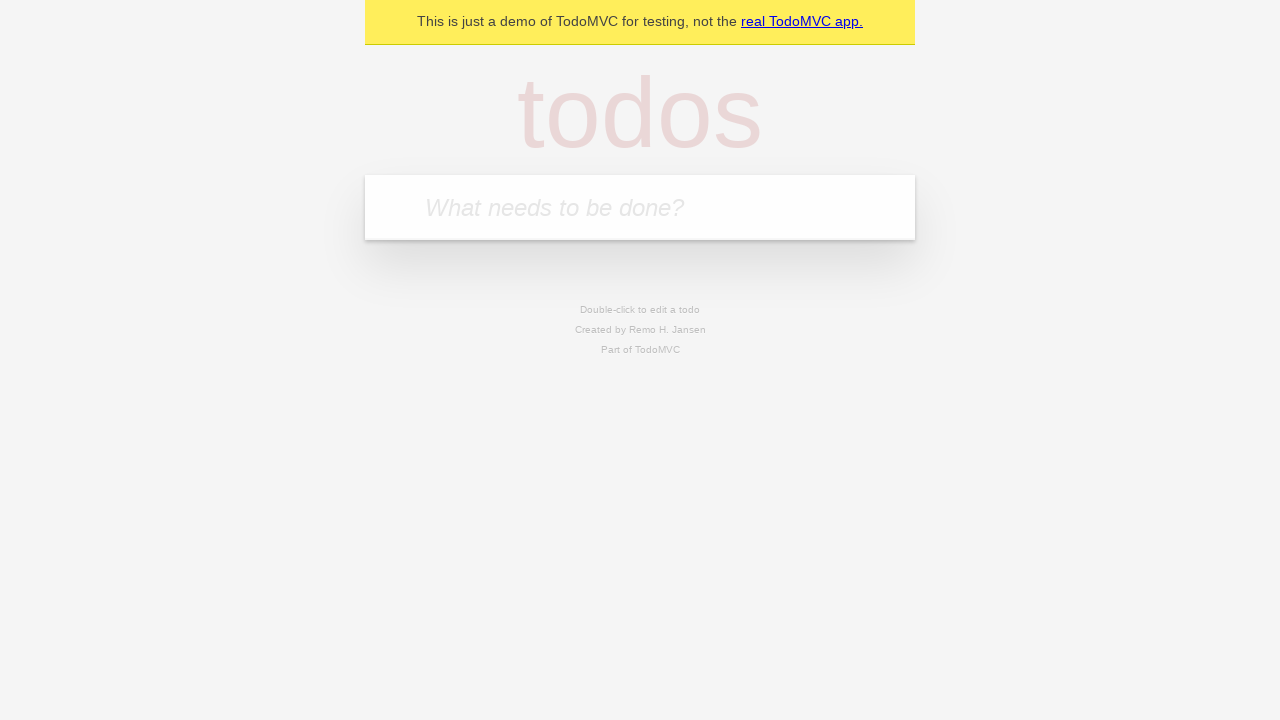

Filled first todo input with 'buy some cheese' on .new-todo
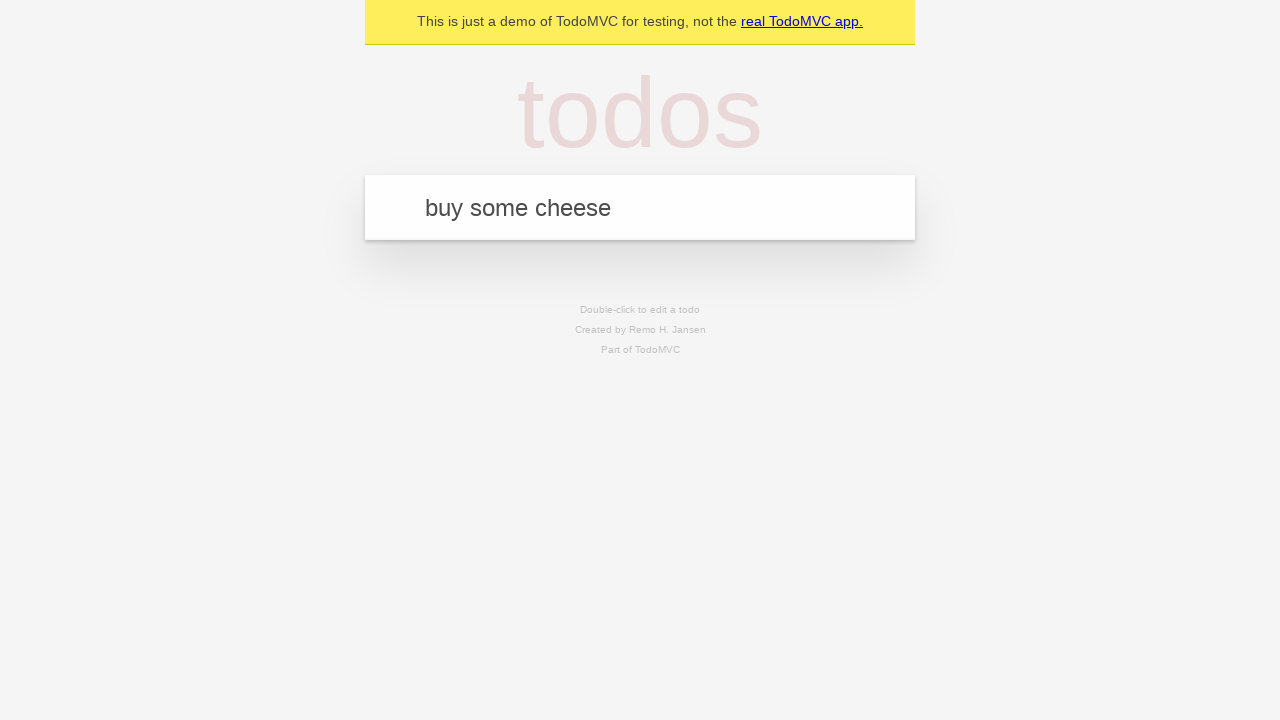

Pressed Enter to add first todo on .new-todo
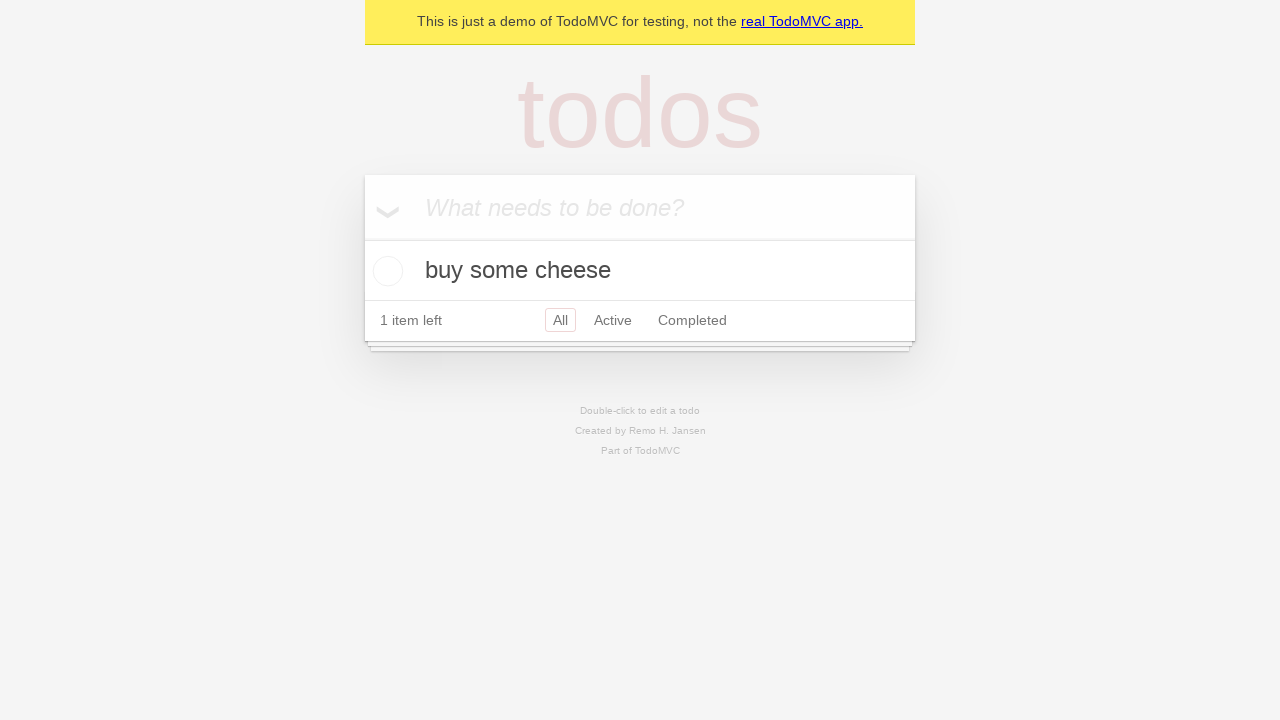

Filled second todo input with 'feed the cat' on .new-todo
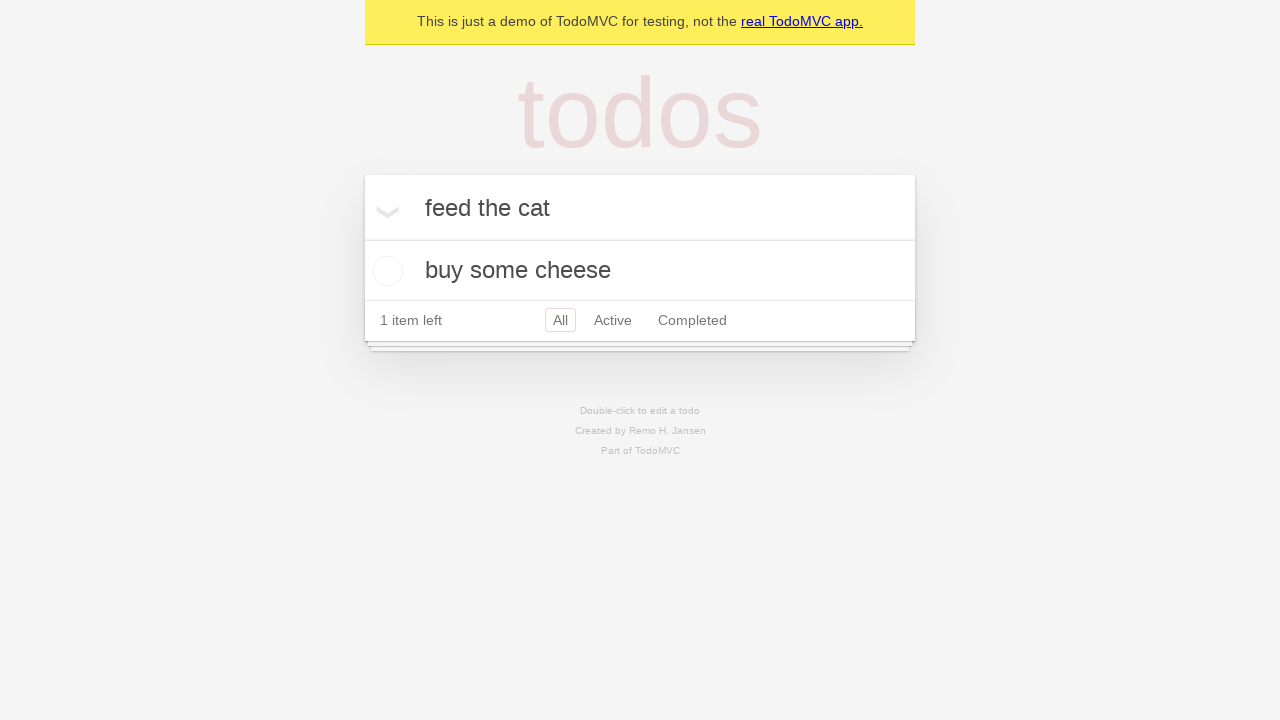

Pressed Enter to add second todo on .new-todo
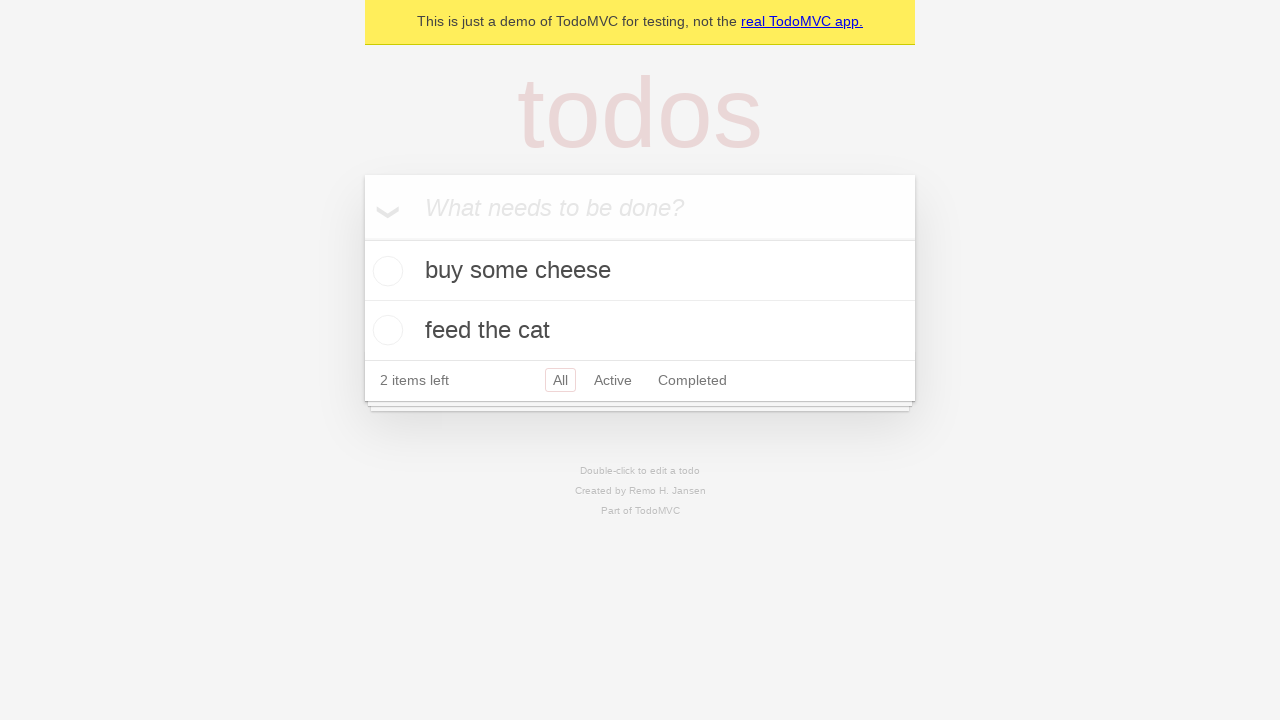

Filled third todo input with 'book a doctors appointment' on .new-todo
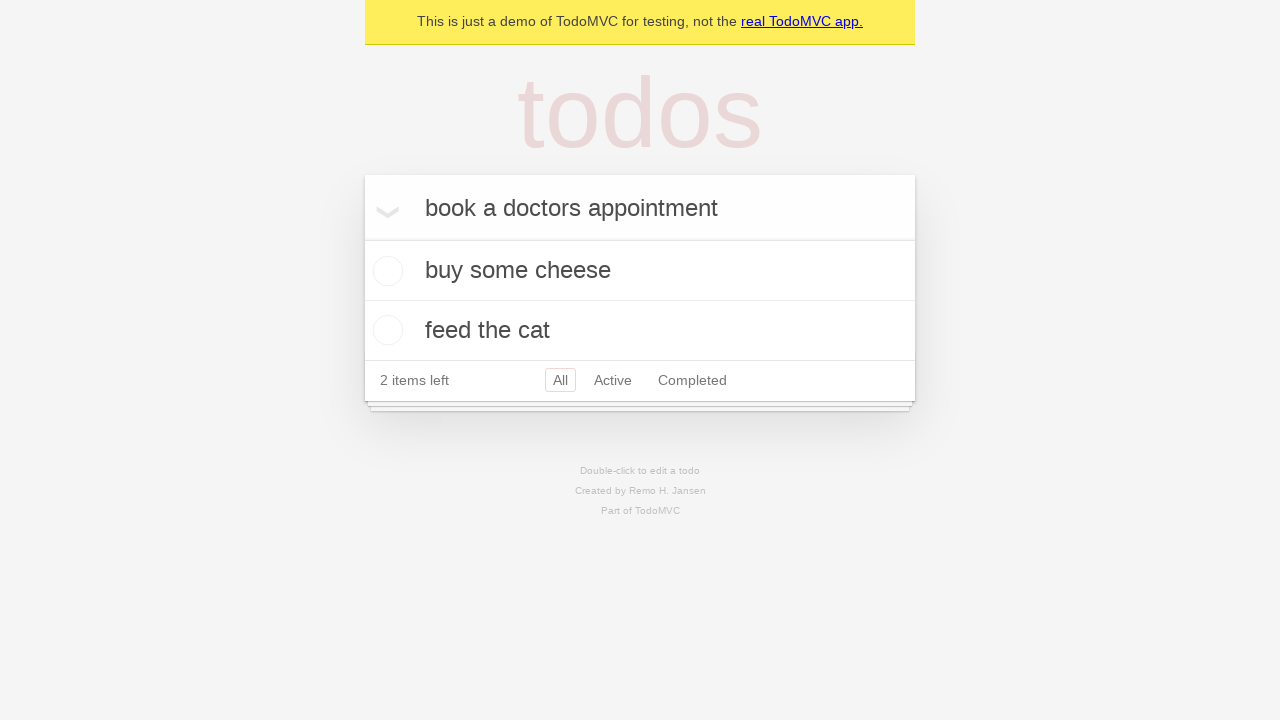

Pressed Enter to add third todo on .new-todo
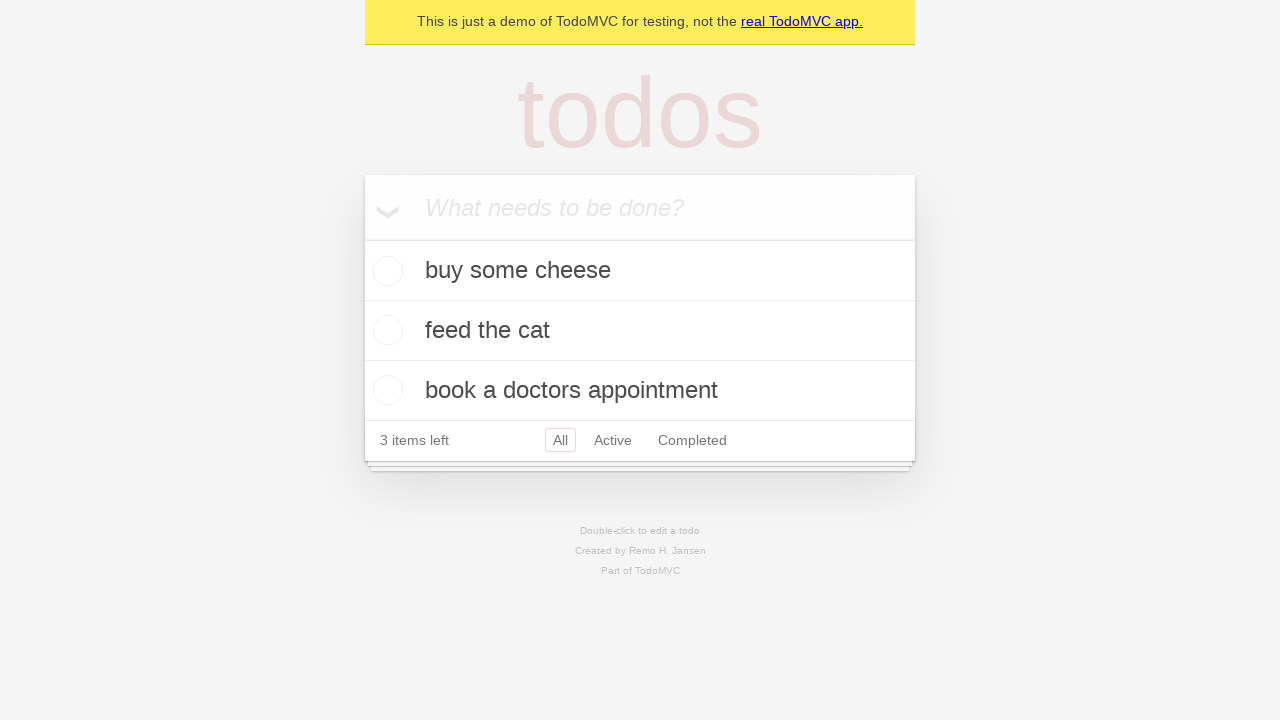

Waited for all three todo items to load
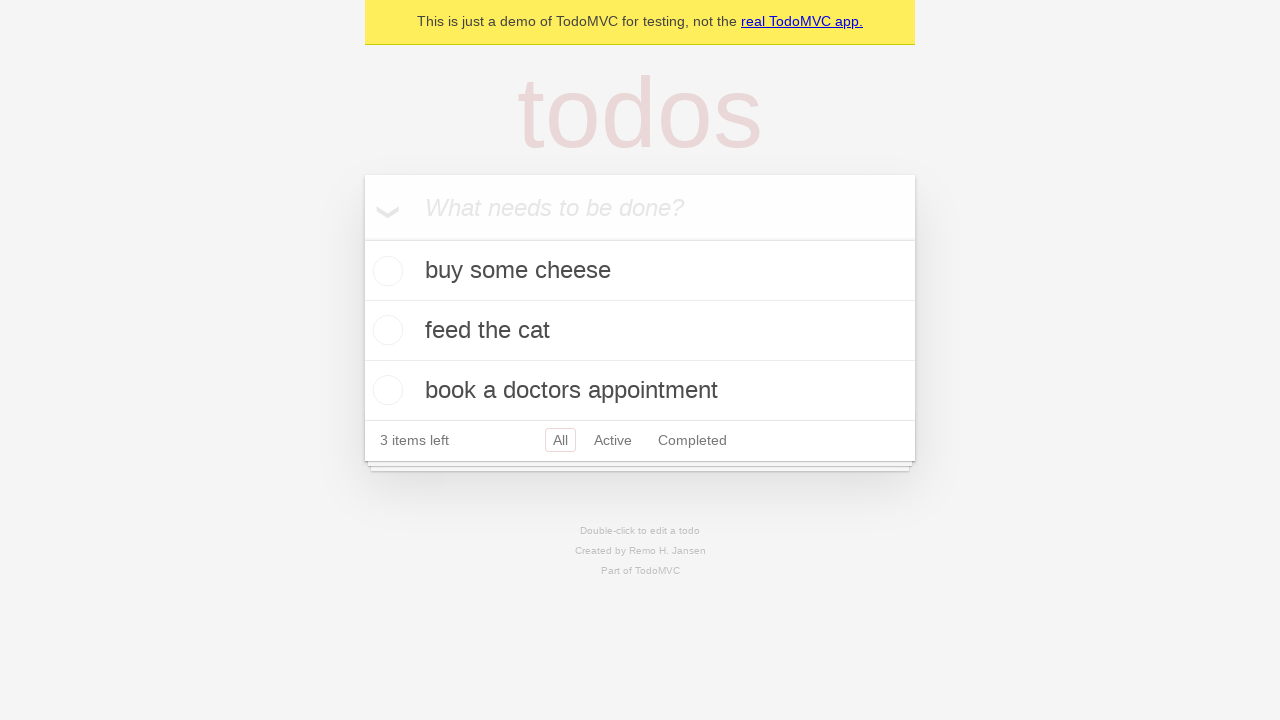

Double-clicked second todo item to enter edit mode at (640, 331) on .todo-list li >> nth=1
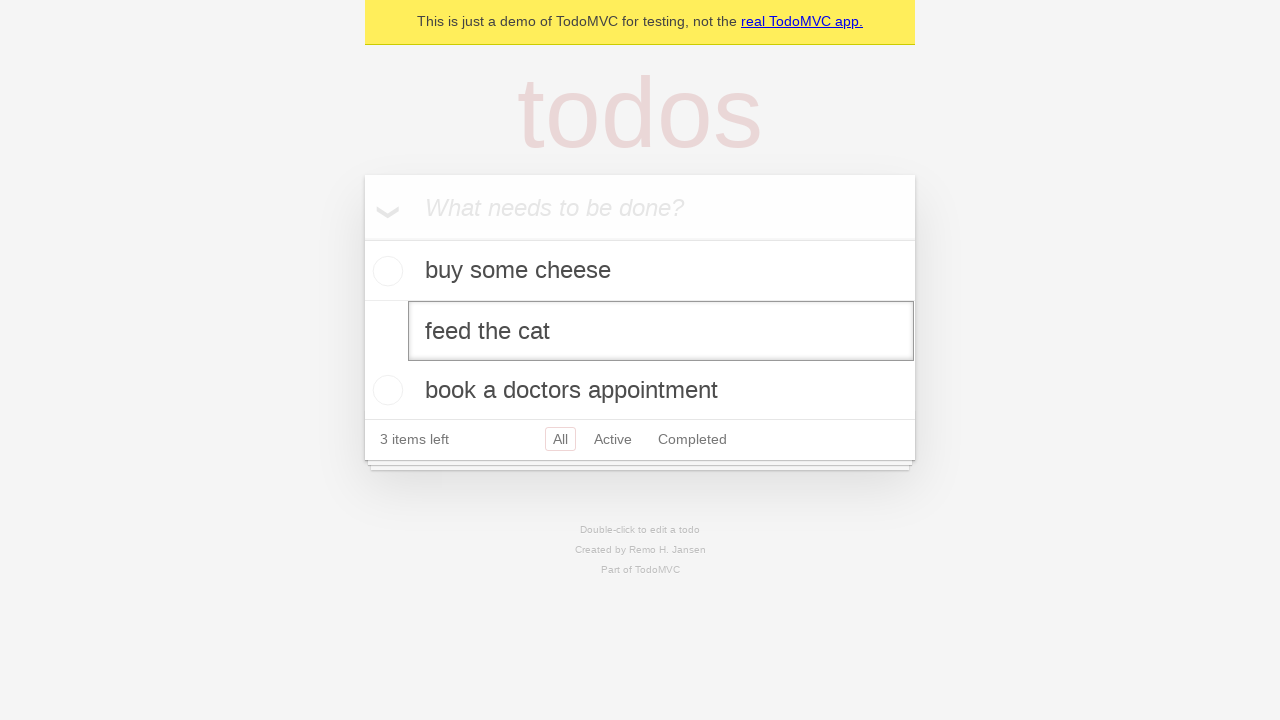

Cleared the edit field to empty string on .todo-list li >> nth=1 >> .edit
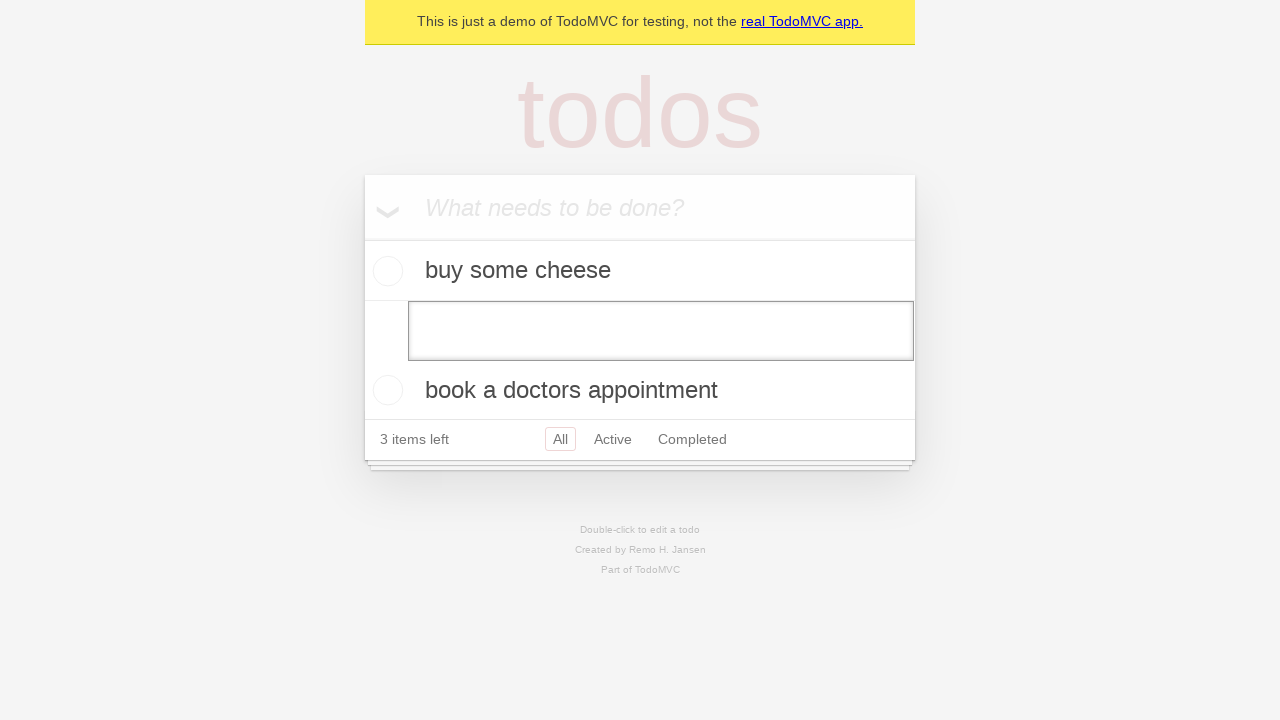

Pressed Enter to confirm removal of item with empty text on .todo-list li >> nth=1 >> .edit
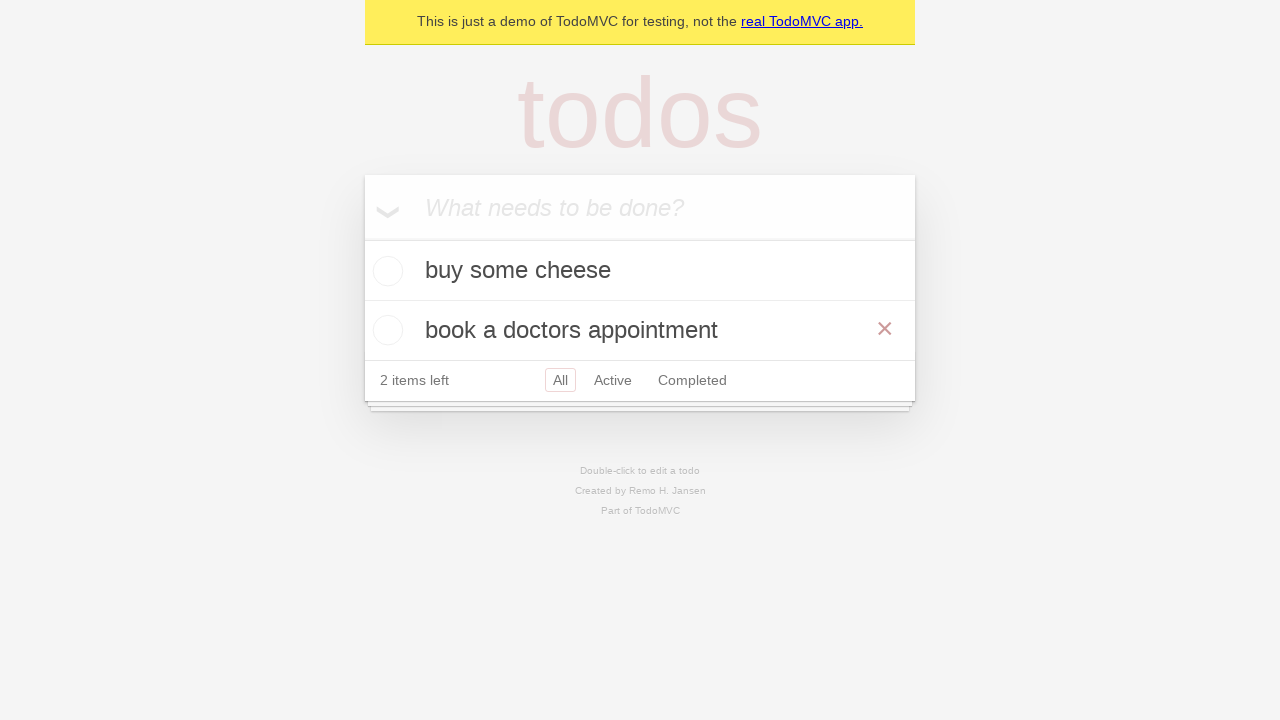

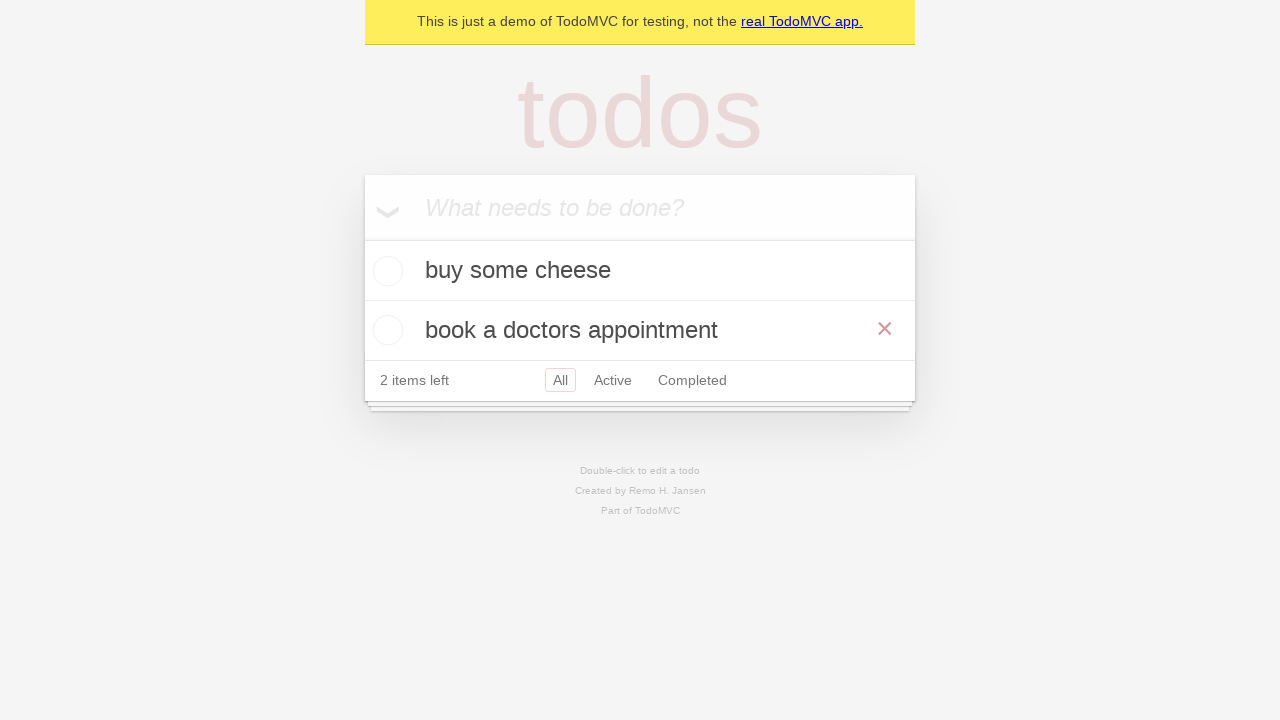